Tests the Python.org website search functionality by entering "pycon" as a search term and verifying results are returned

Starting URL: http://www.python.org

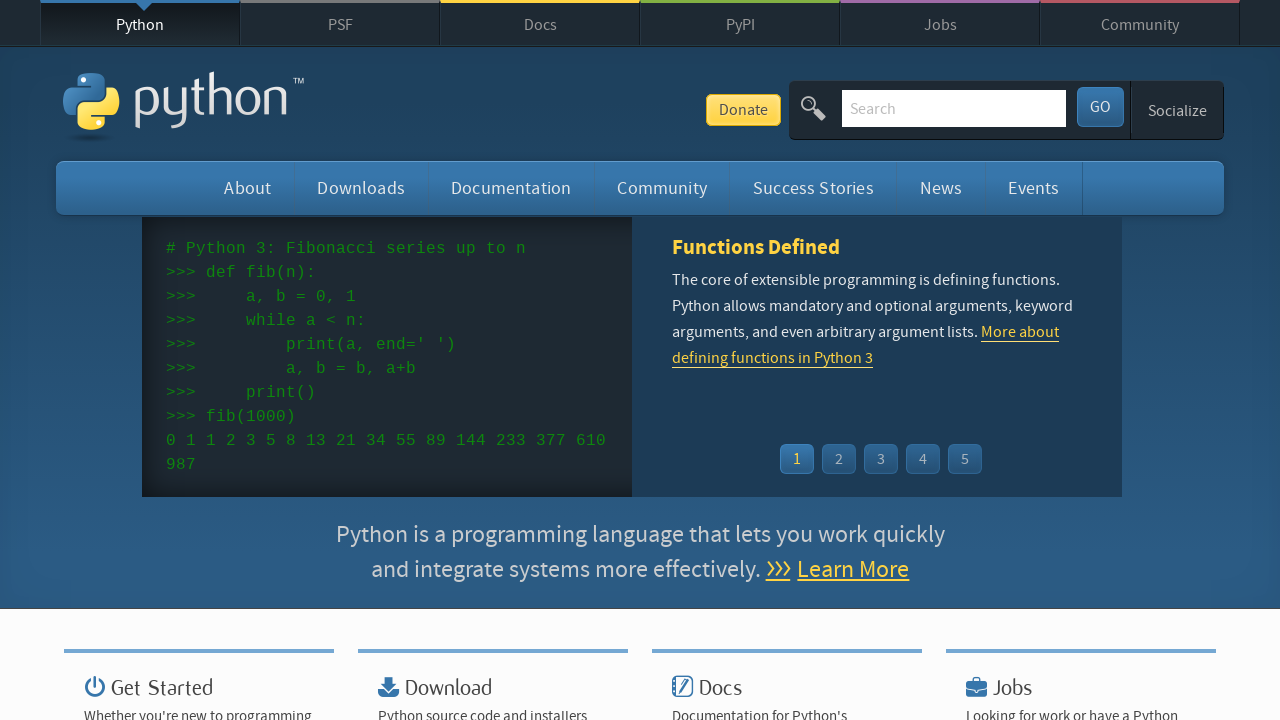

Verified 'Python' is in page title
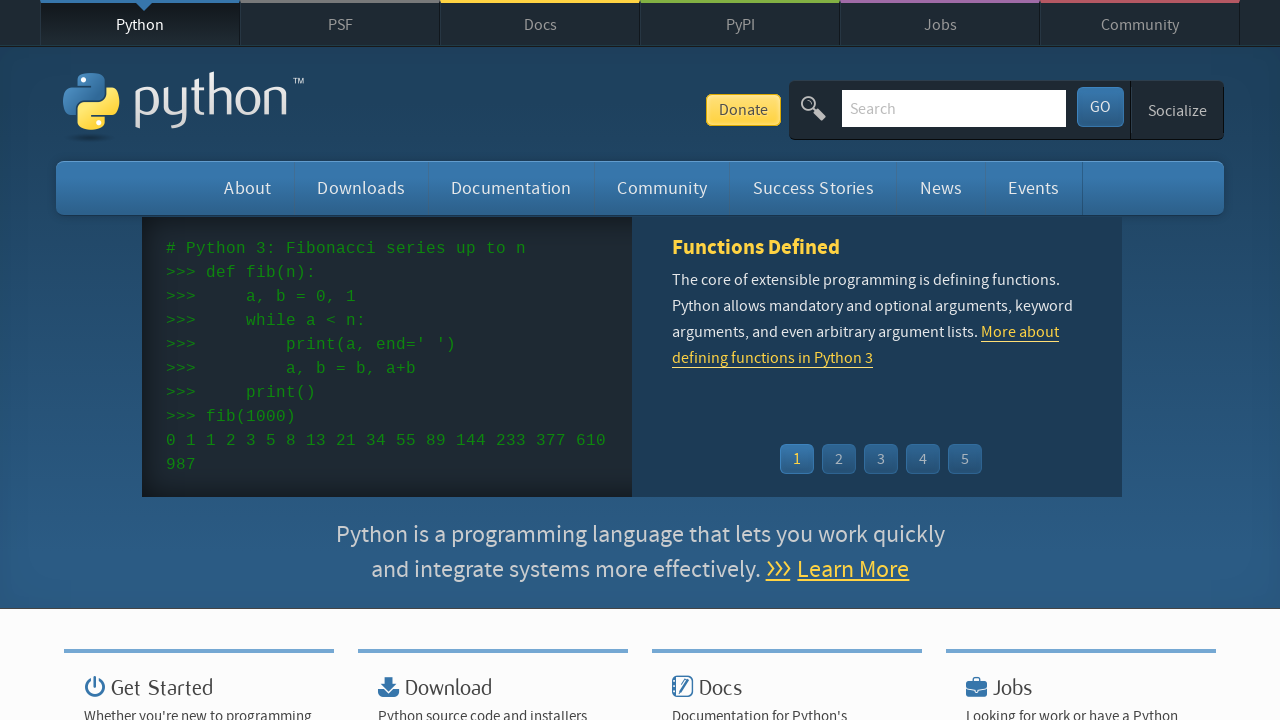

Filled search box with 'pycon' on input[name='q']
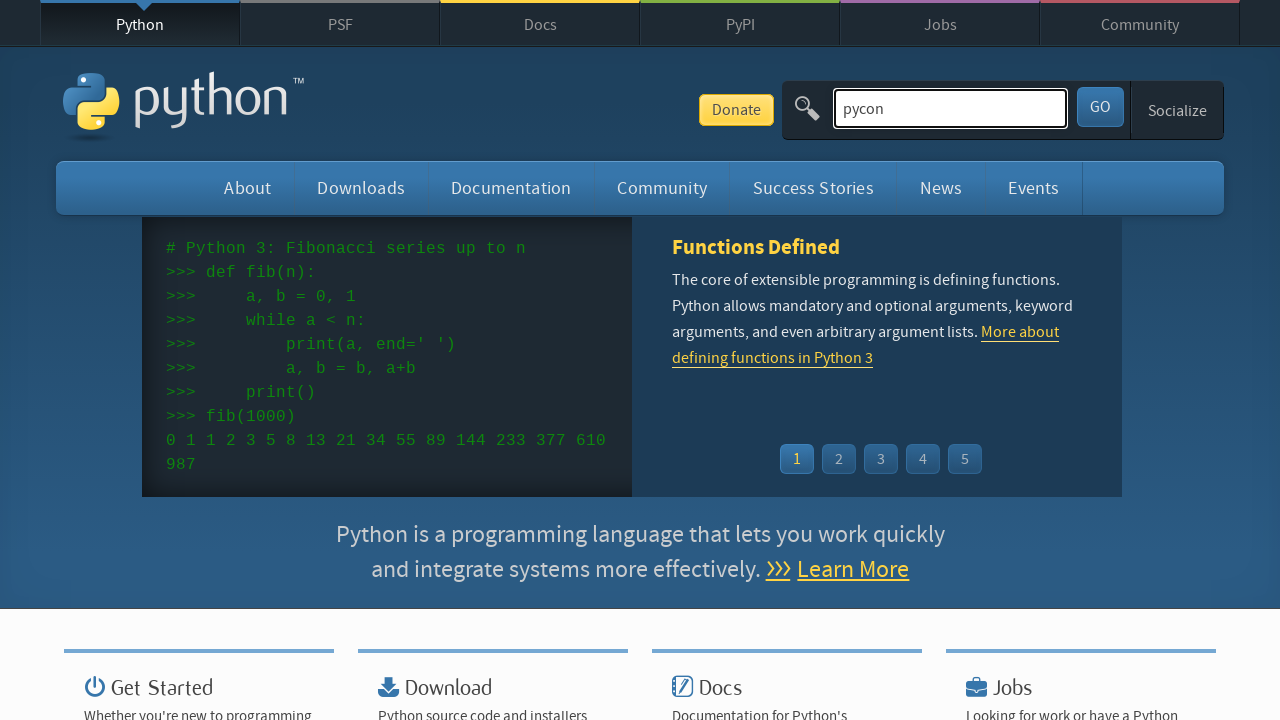

Pressed Enter to submit search on input[name='q']
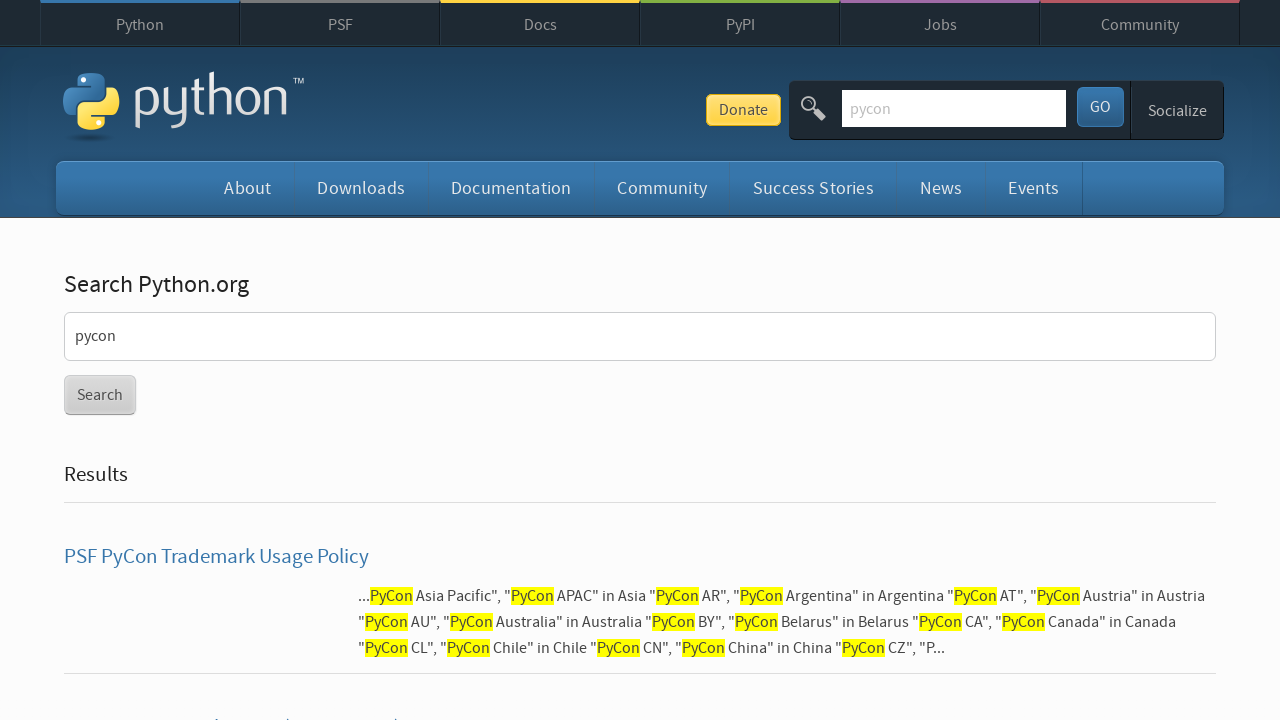

Waited for page to reach networkidle state
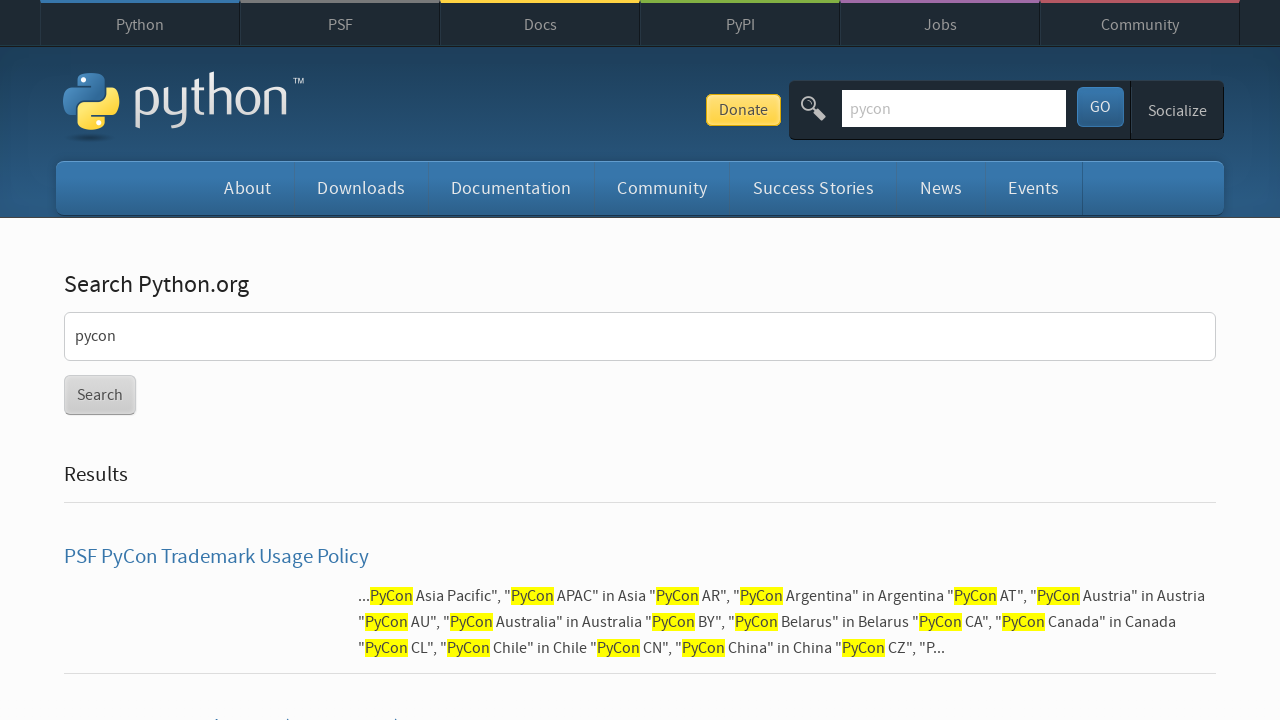

Verified search results were found (no 'No results found' message)
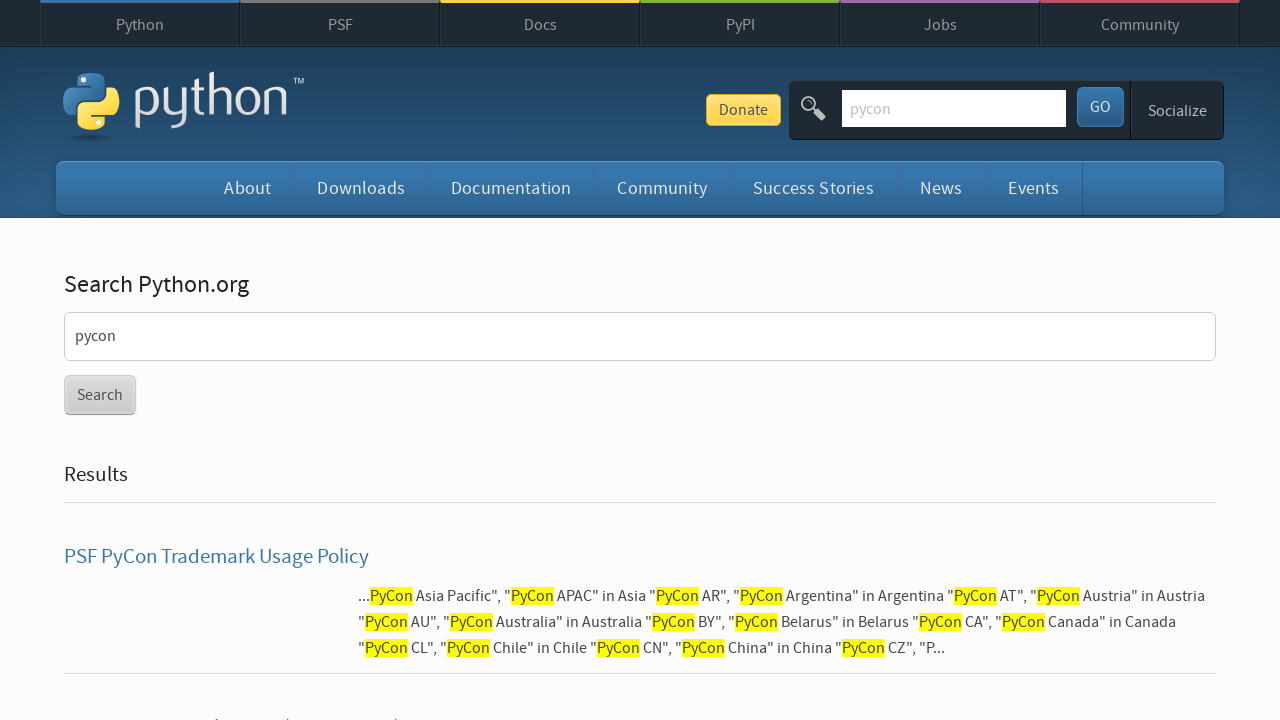

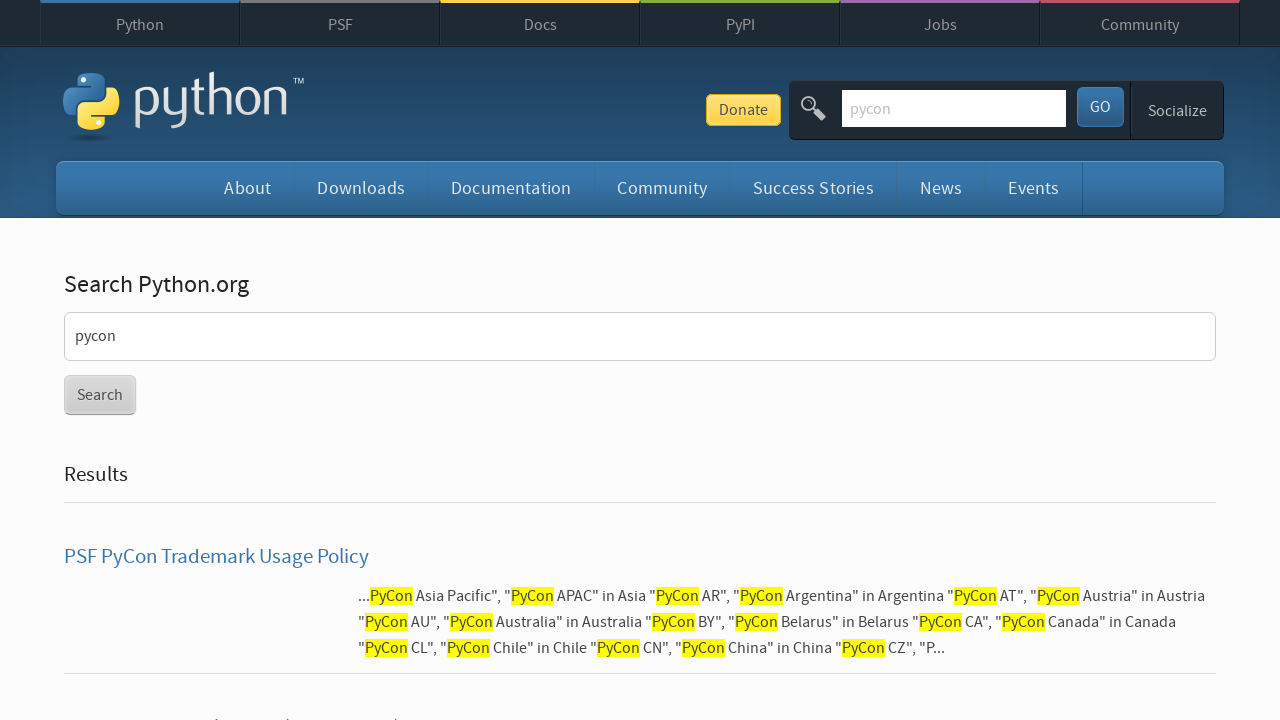